Tests checkbox selection, dropdown selection, text input, and alert handling by selecting a checkbox option and using its value across multiple form elements

Starting URL: https://rahulshettyacademy.com/AutomationPractice/

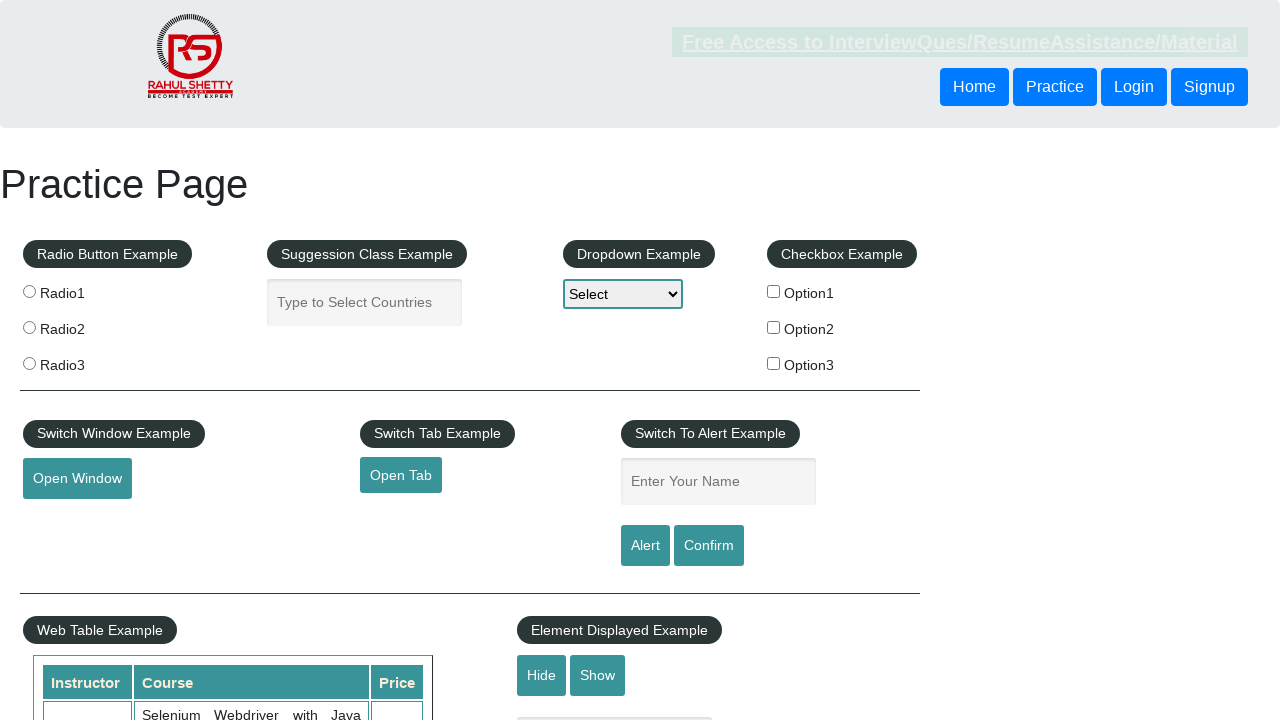

Located first checkbox option
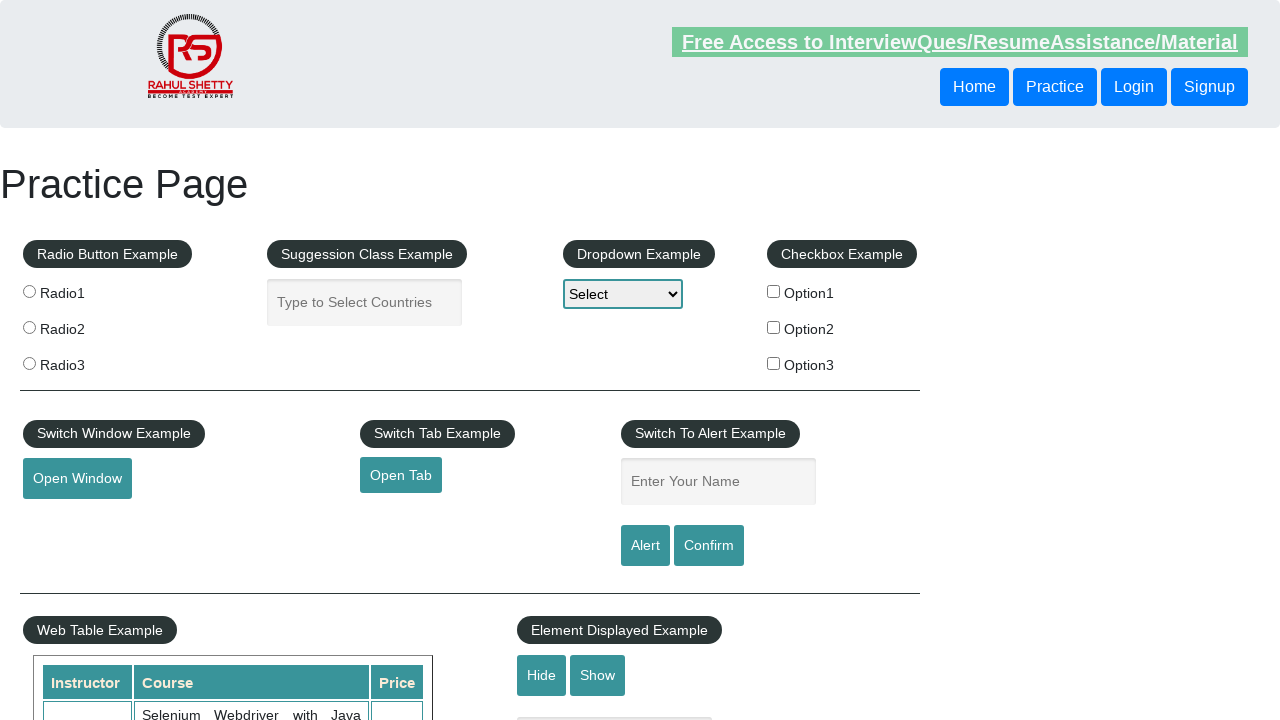

Retrieved checkbox value: option1
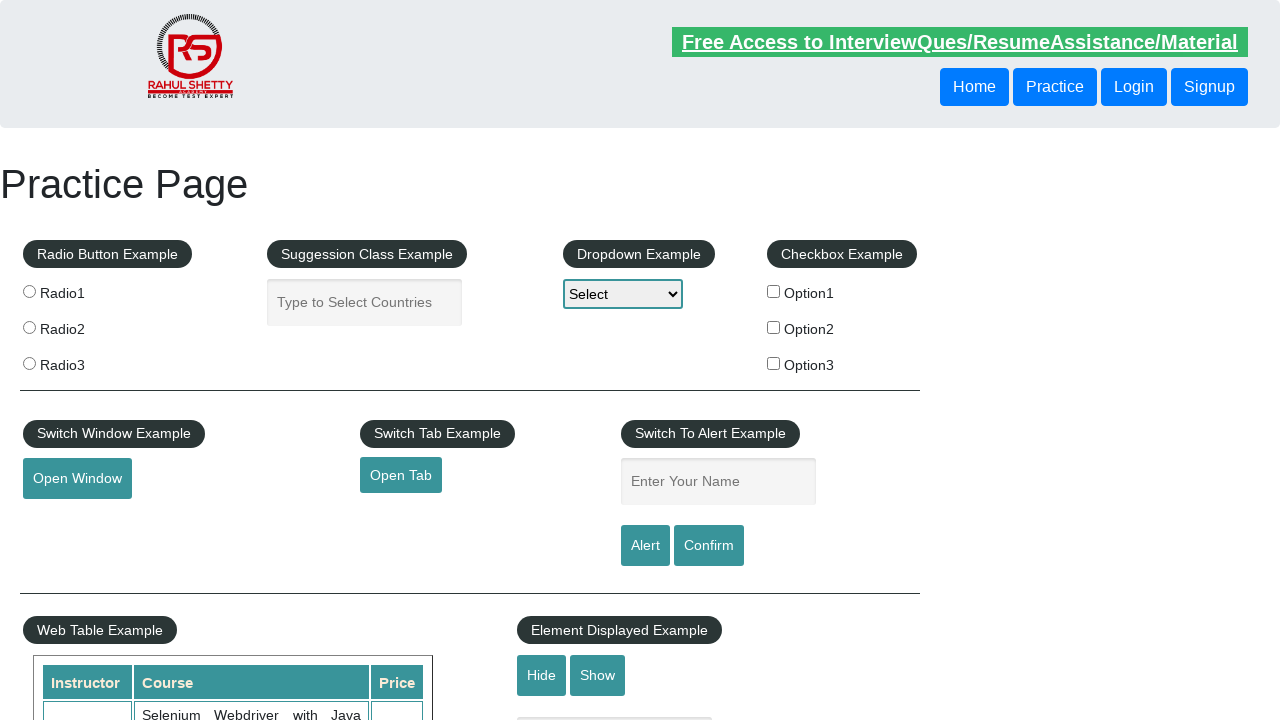

Clicked first checkbox option at (774, 291) on #checkBoxOption1
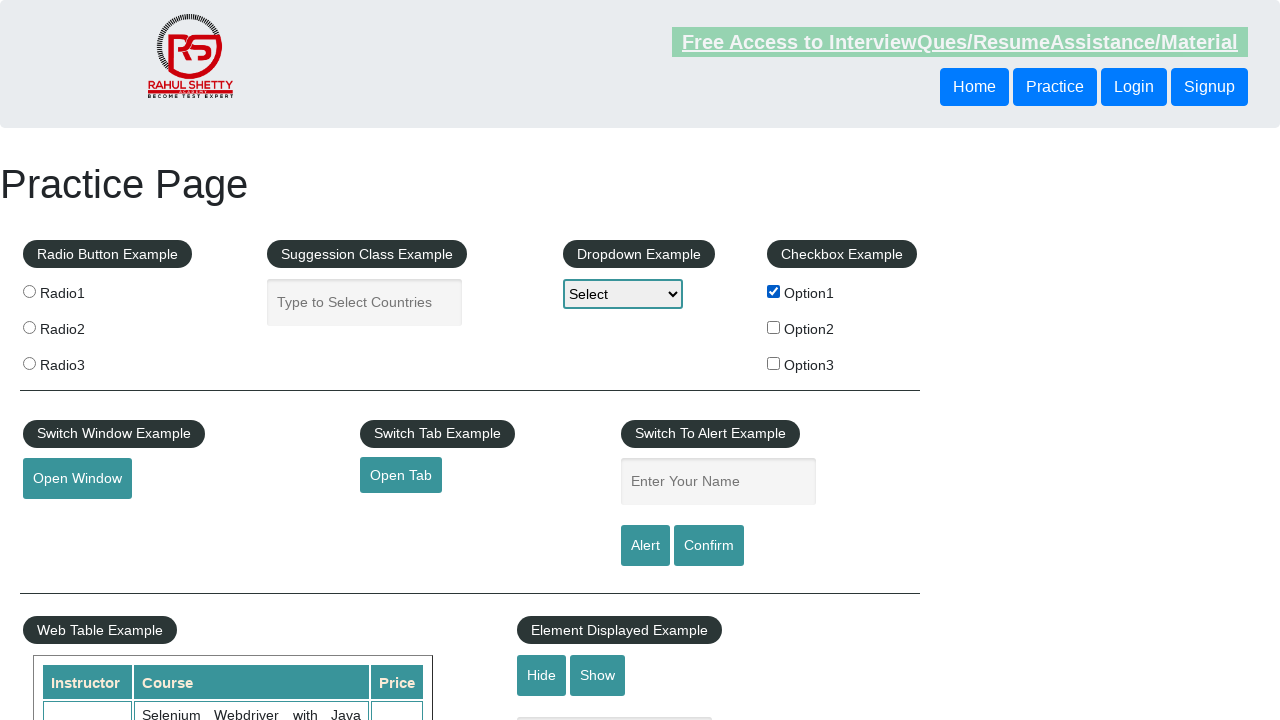

Selected option 'option1' from dropdown on #dropdown-class-example
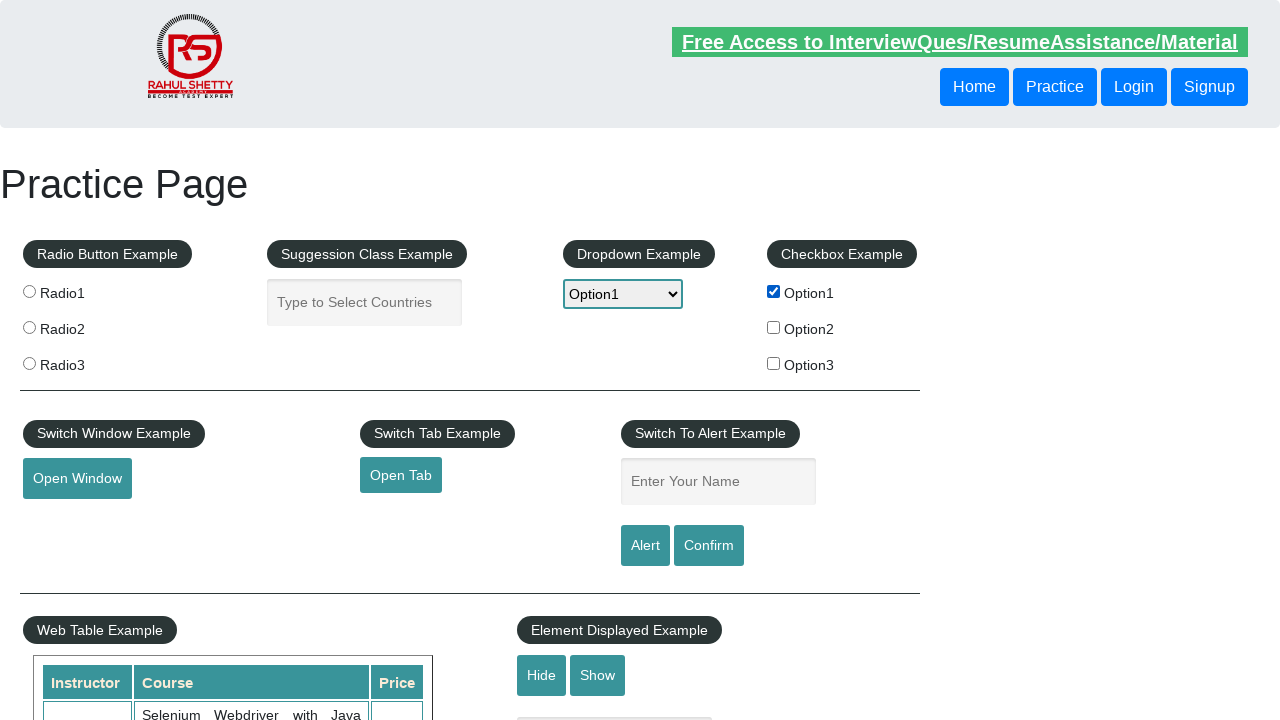

Filled name field with 'option1' on #name
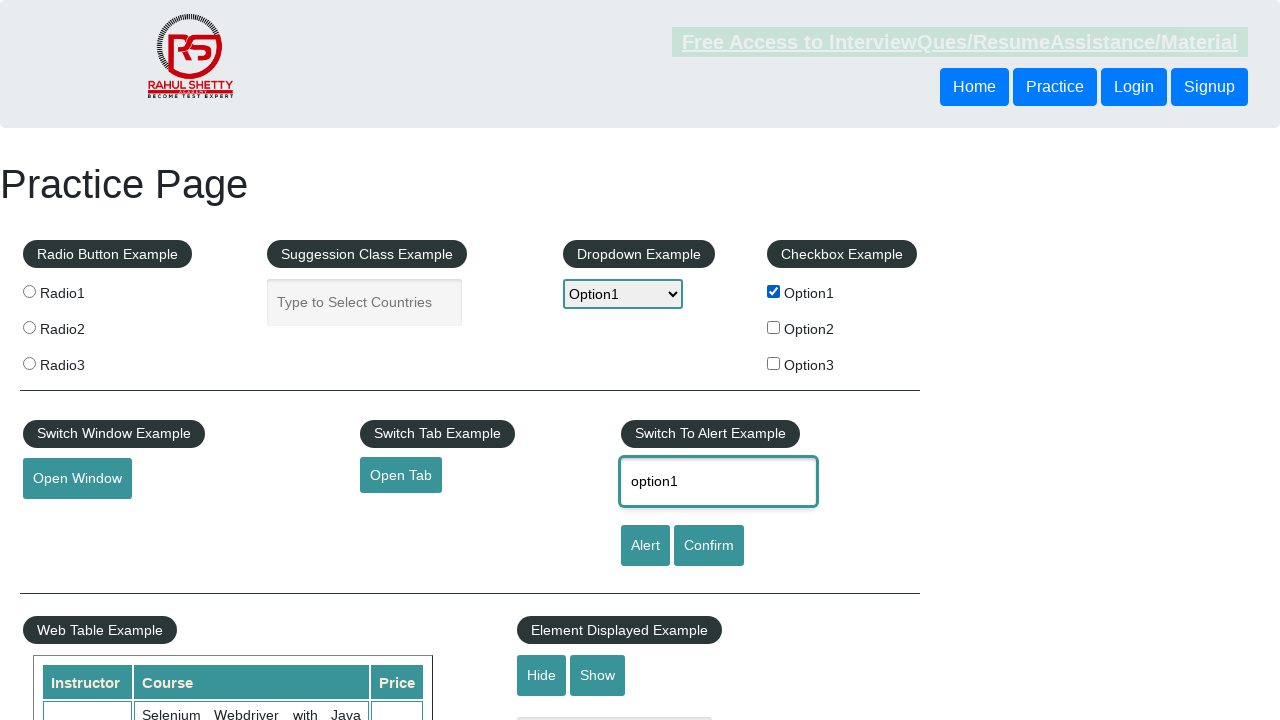

Set up dialog handler to accept alerts
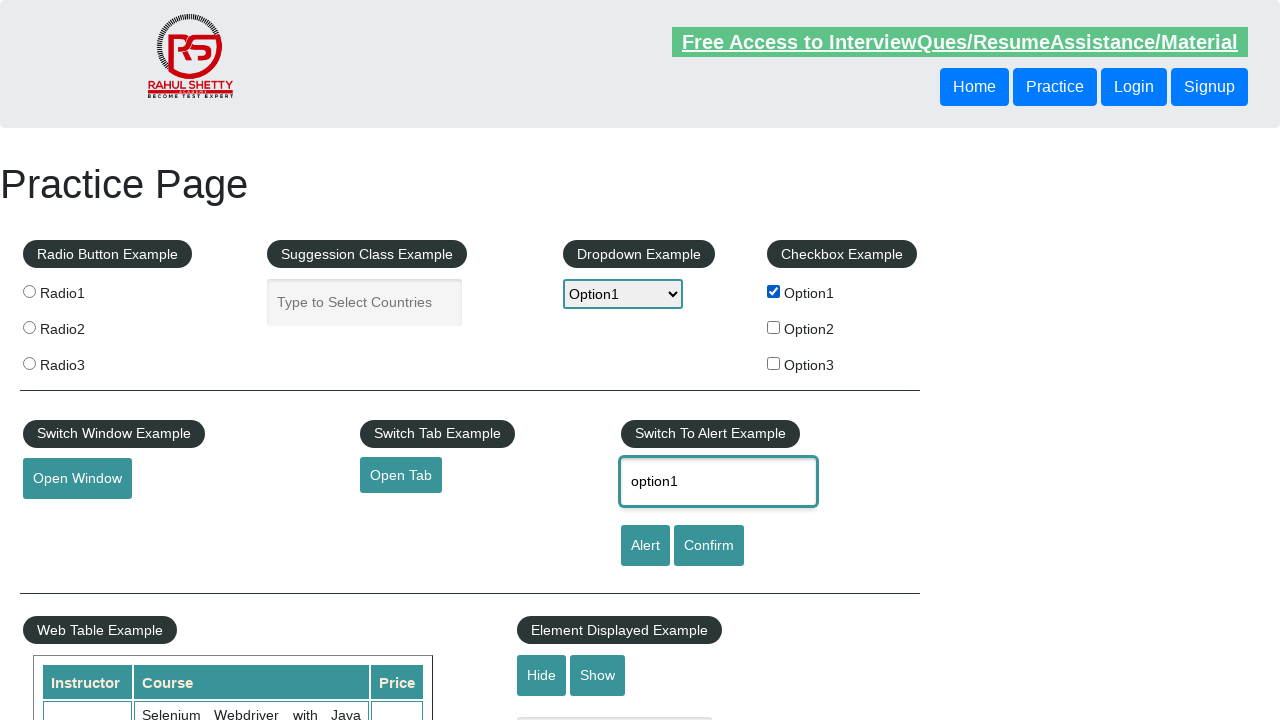

Clicked alert button at (645, 546) on #alertbtn
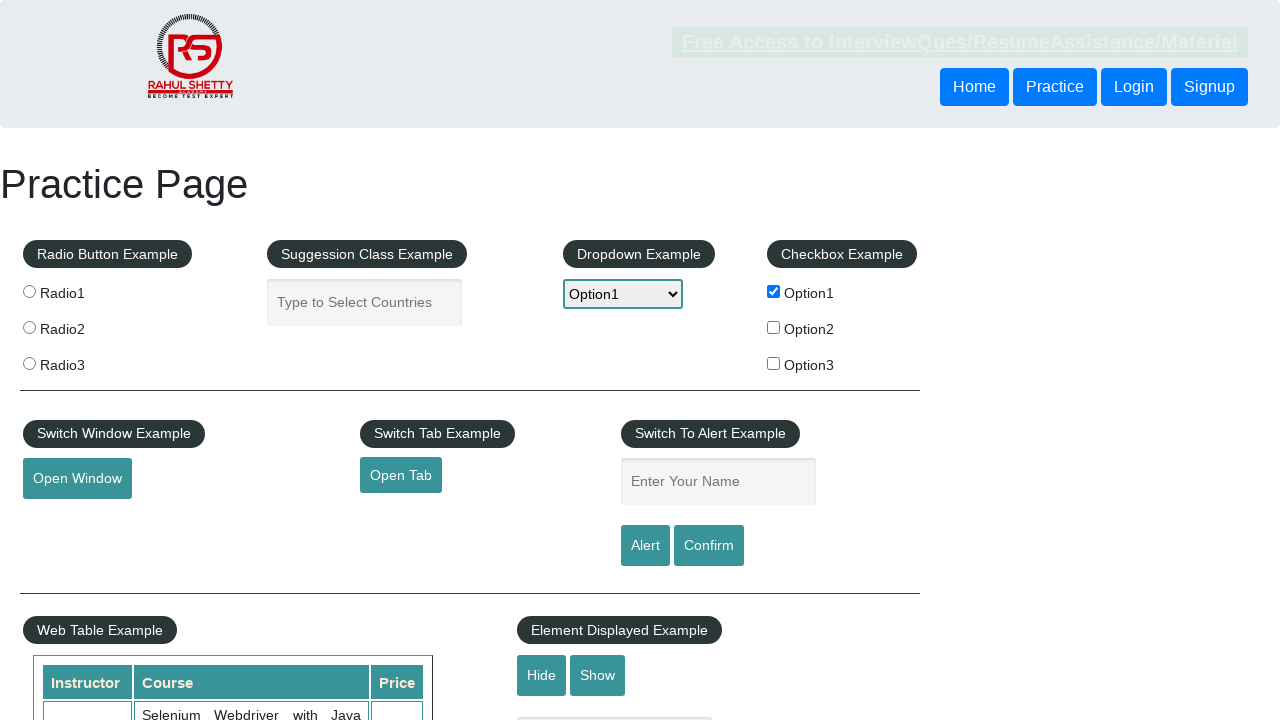

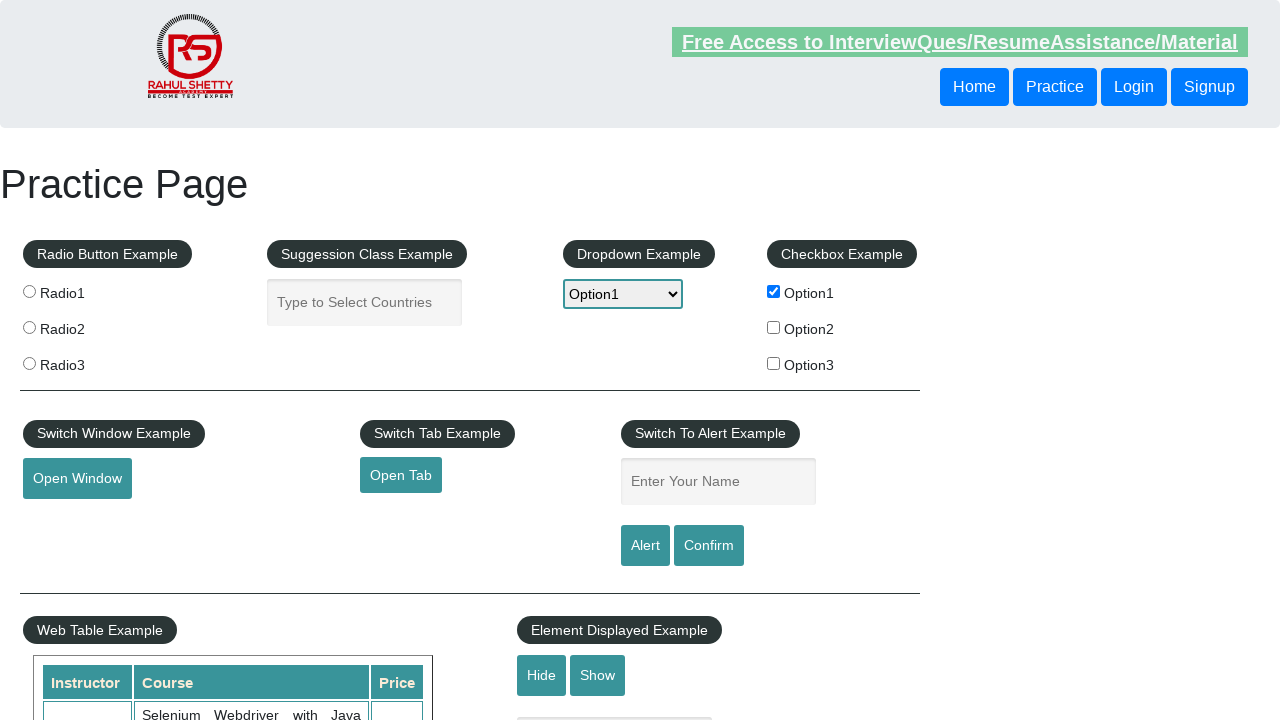